Tests implicit wait override behavior by clicking Start button and waiting for Hello World text to appear.

Starting URL: http://the-internet.herokuapp.com/dynamic_loading/2

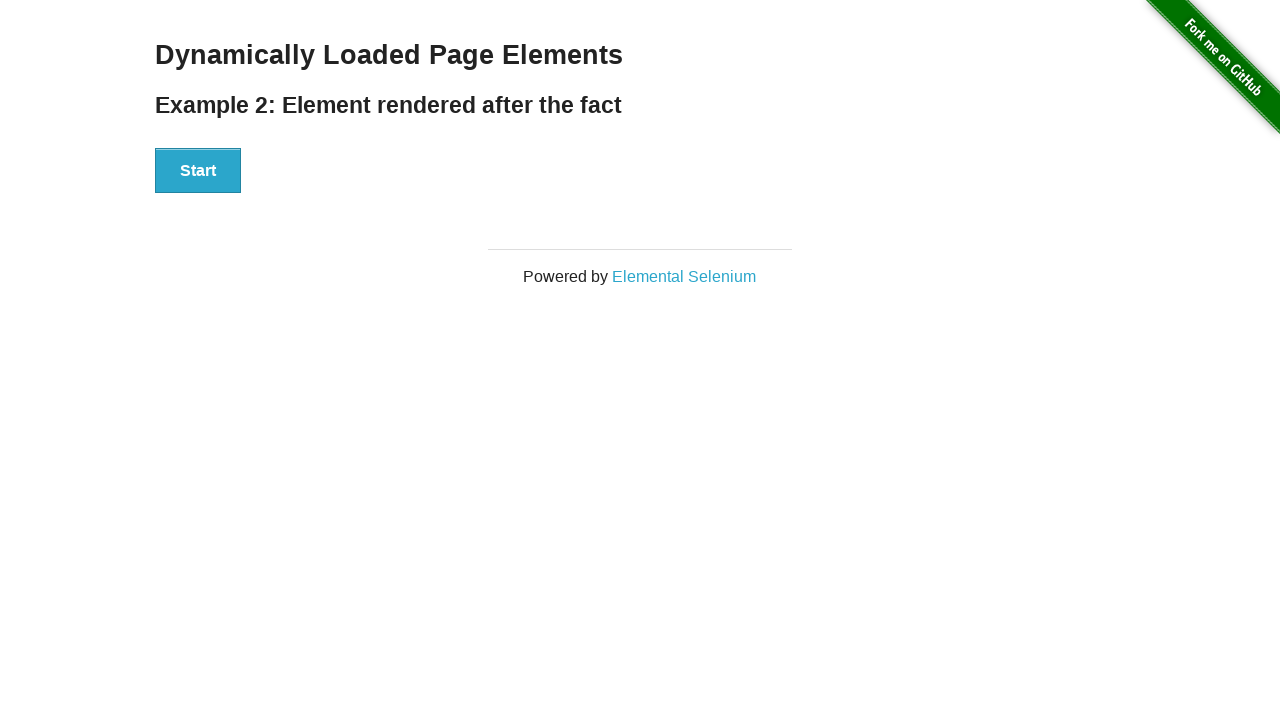

Start button is visible on the dynamic loading page
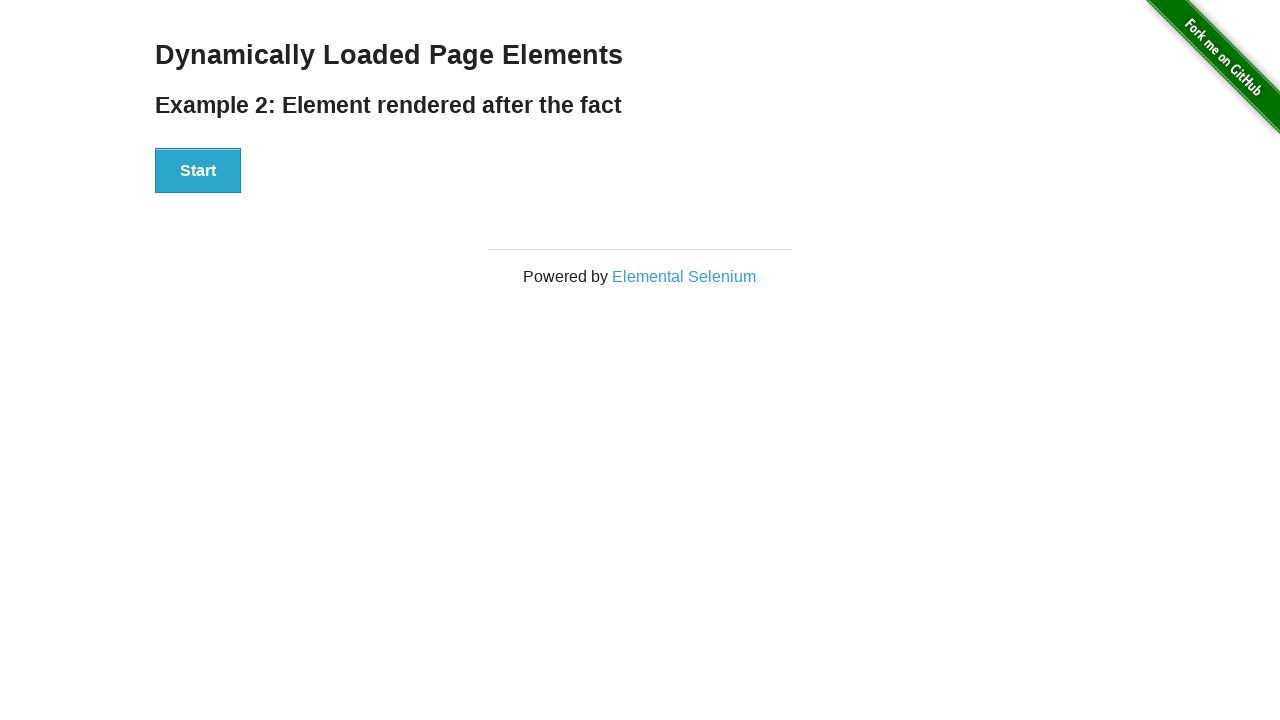

Clicked the Start button to initiate dynamic loading at (198, 171) on xpath=//button[text()='Start']
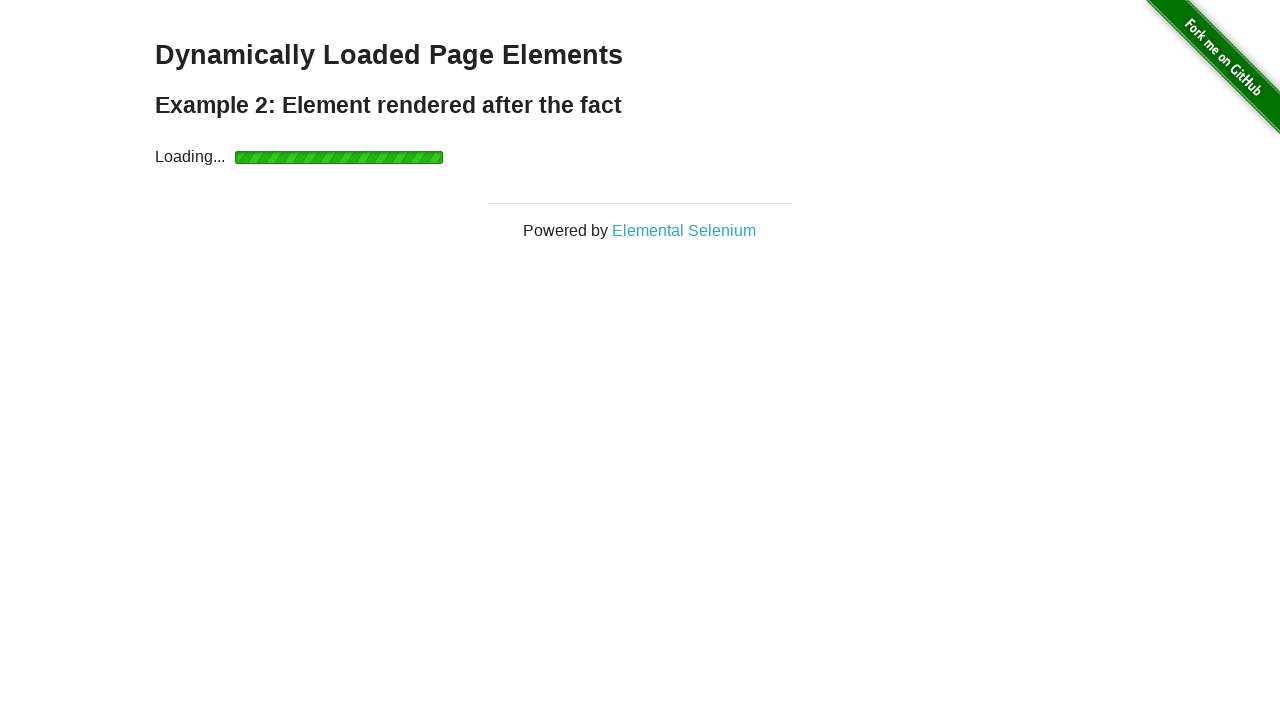

Hello World text appeared after implicit wait override
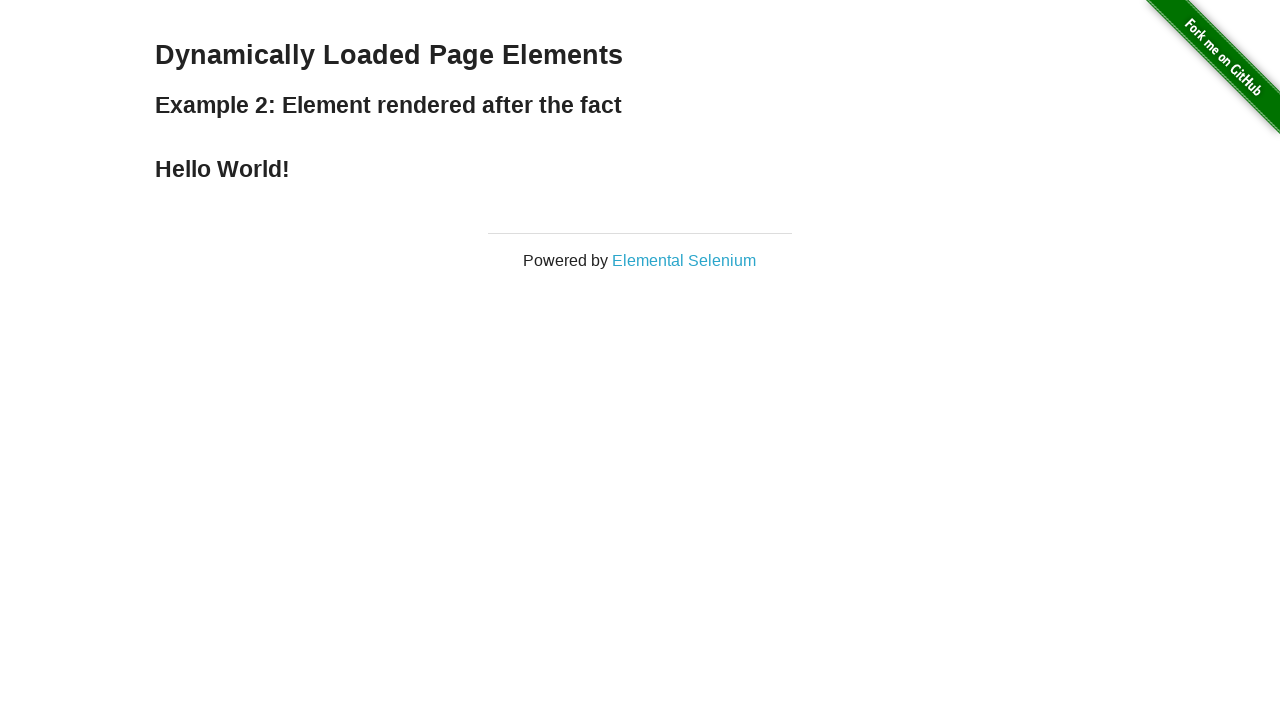

Verified Hello World text is visible on the page
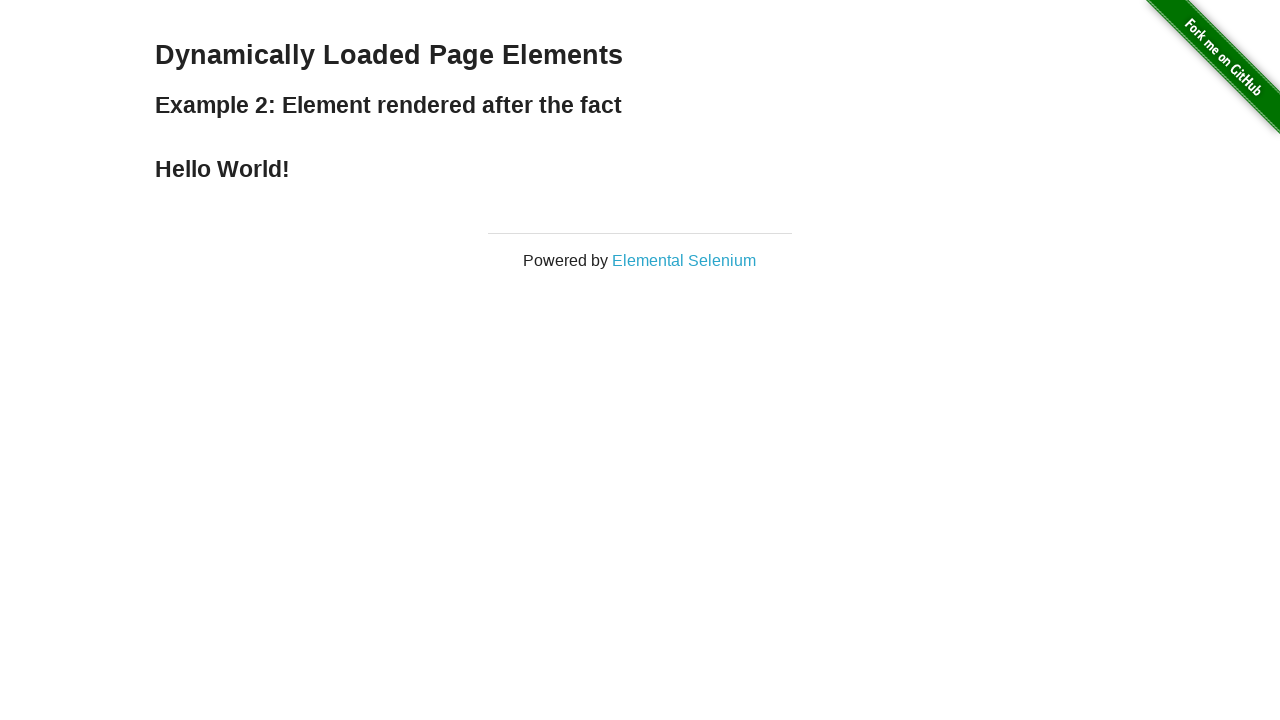

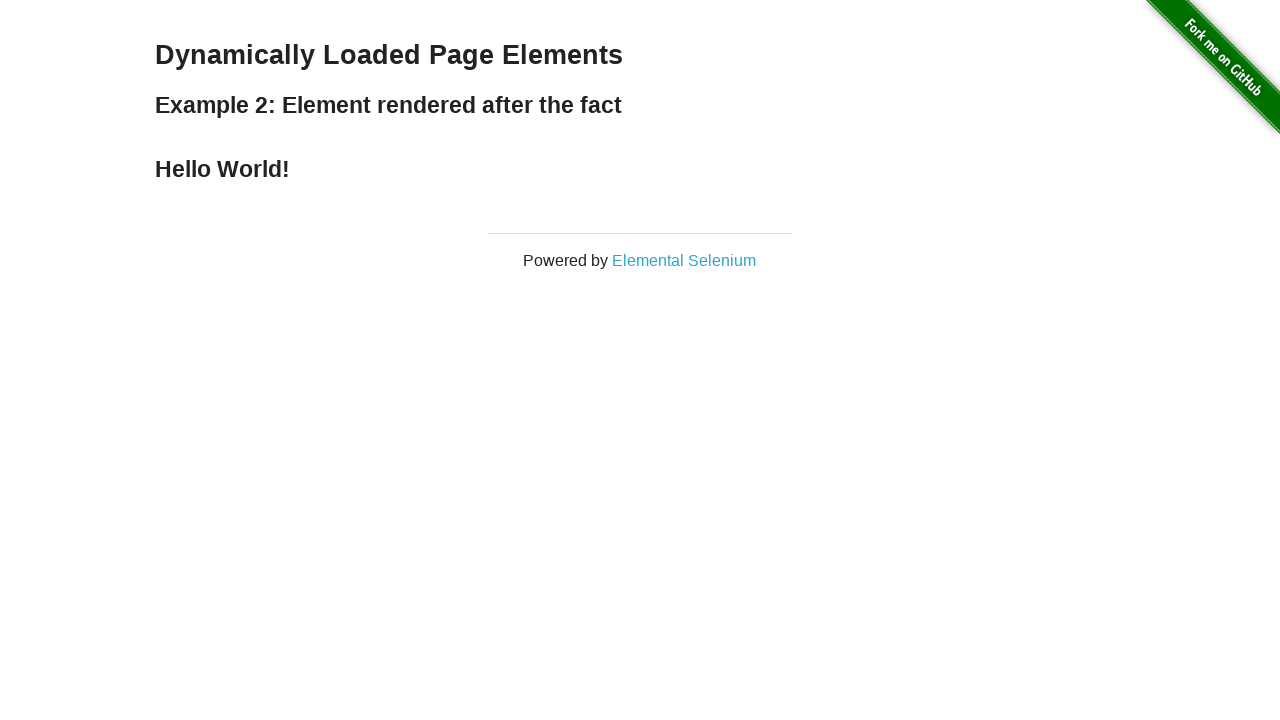